Tests JavaScript prompt dialog handling by clicking a button to trigger a JS prompt, entering text into the prompt, and accepting it.

Starting URL: https://the-internet.herokuapp.com/javascript_alerts

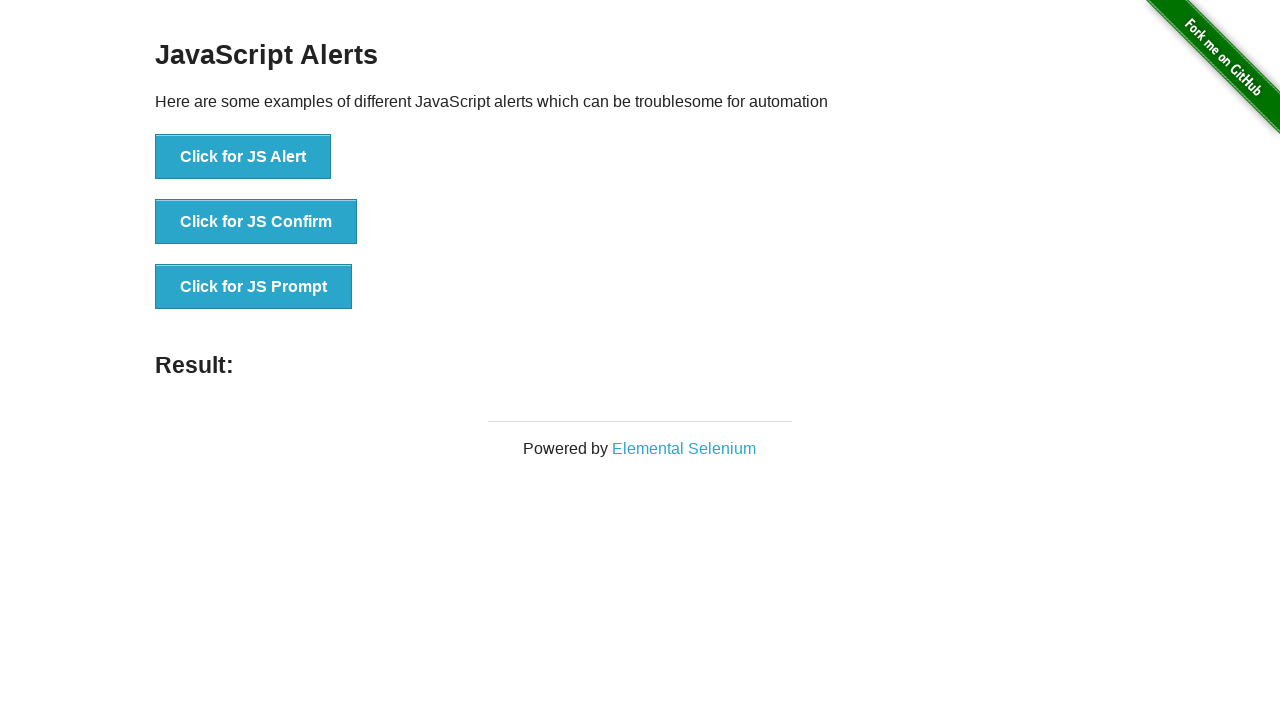

Set up dialog handler to accept prompt with text 'Hello Testers'
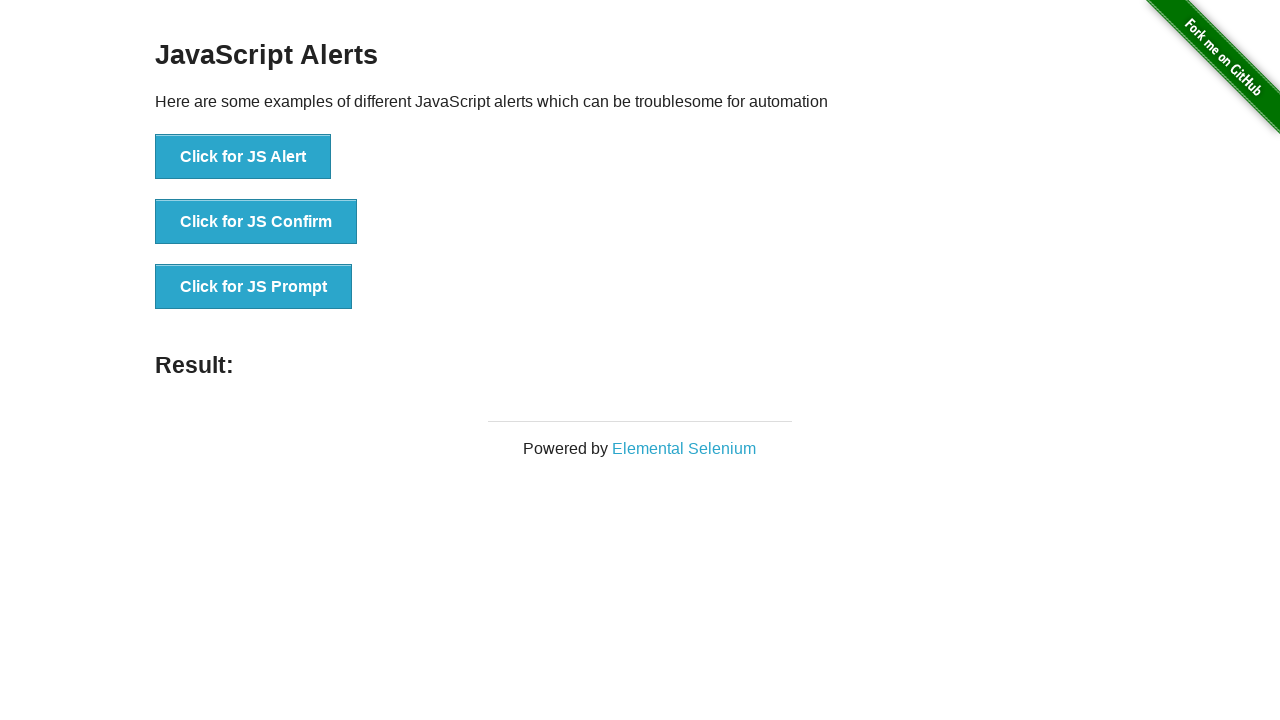

Clicked button to trigger JS Prompt dialog at (254, 287) on xpath=//button[text()='Click for JS Prompt']
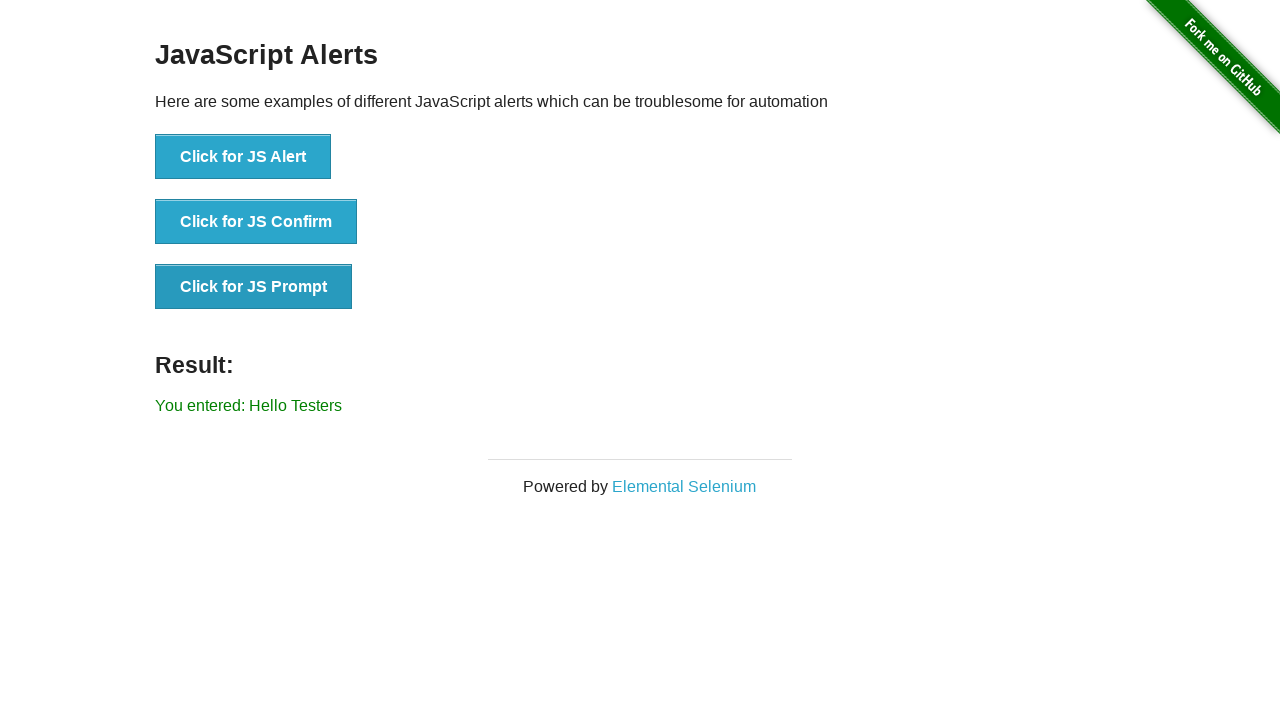

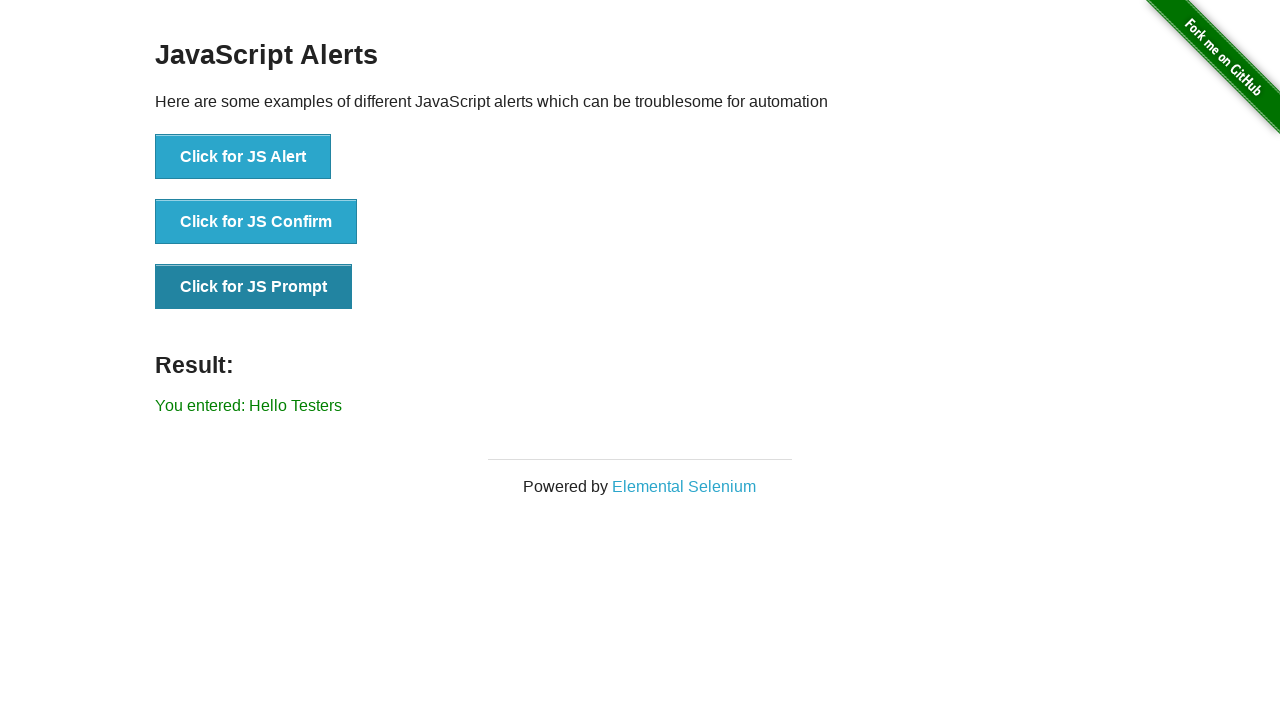